Tests dynamic loading by clicking a start button and verifying that a hidden element becomes visible after loading

Starting URL: https://the-internet.herokuapp.com/dynamic_loading/1

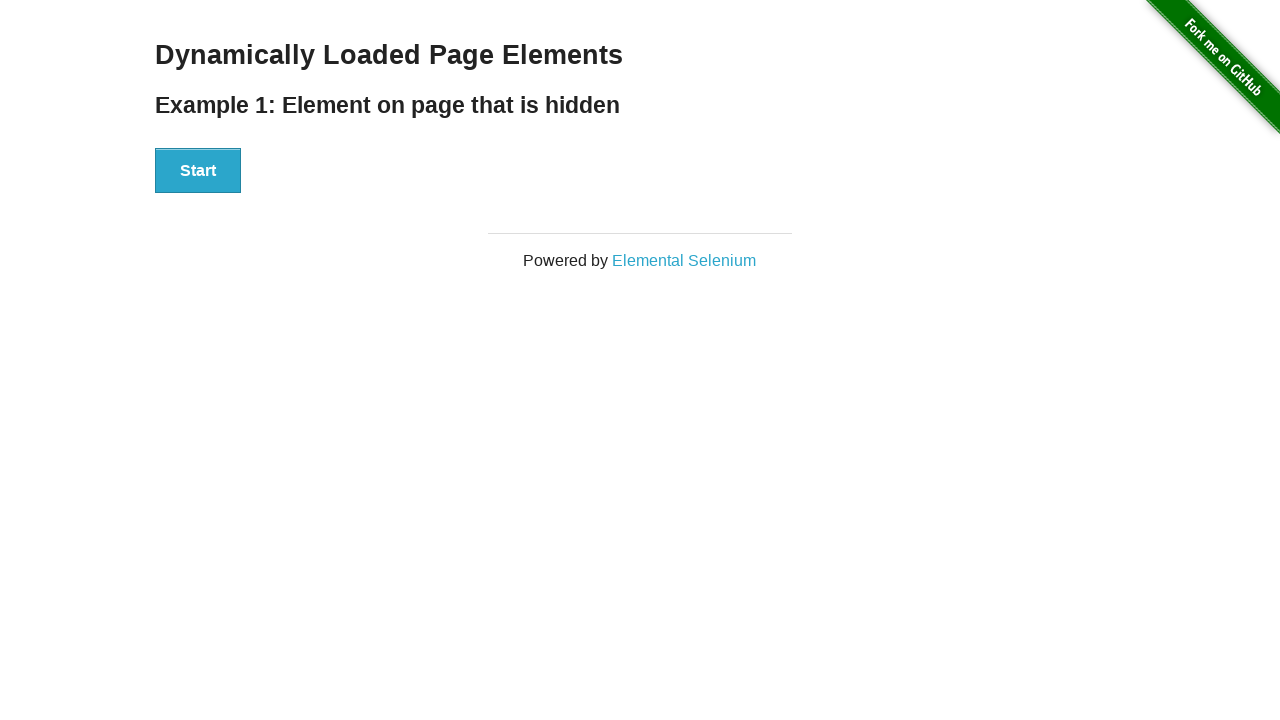

Verified that 'Hello World!' element is not visible initially
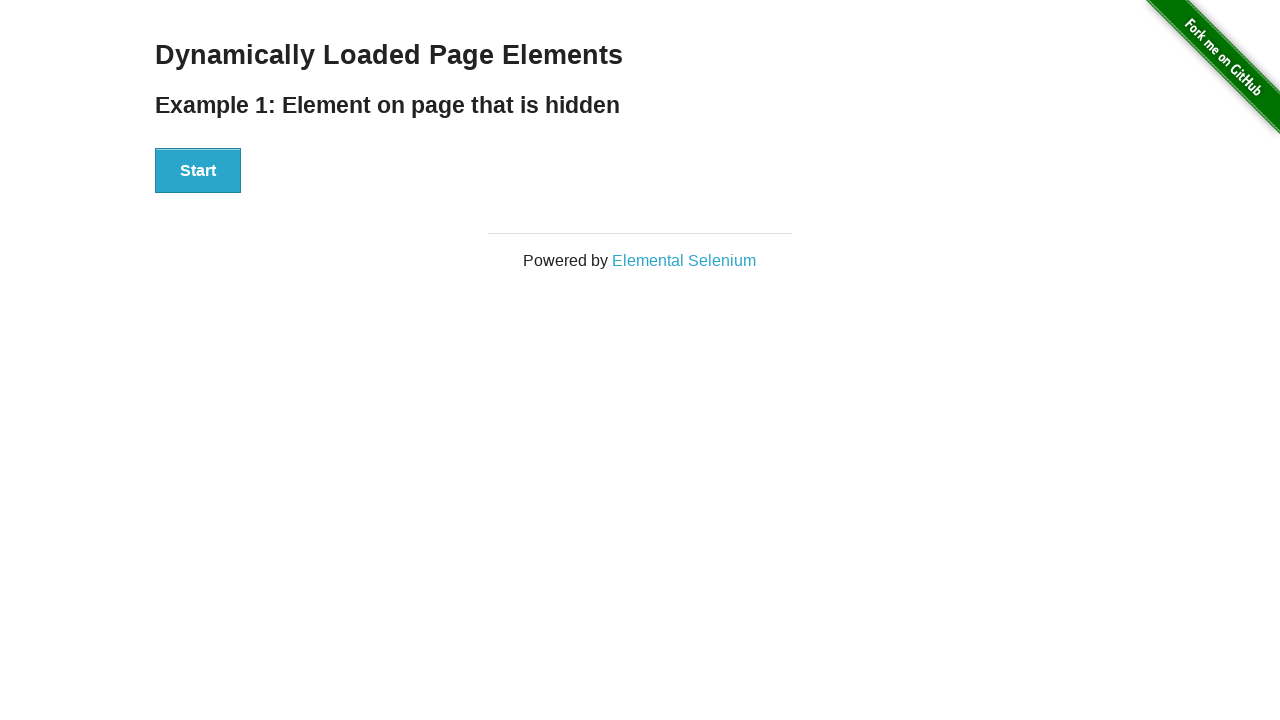

Clicked start button to trigger dynamic loading at (198, 171) on #start>button
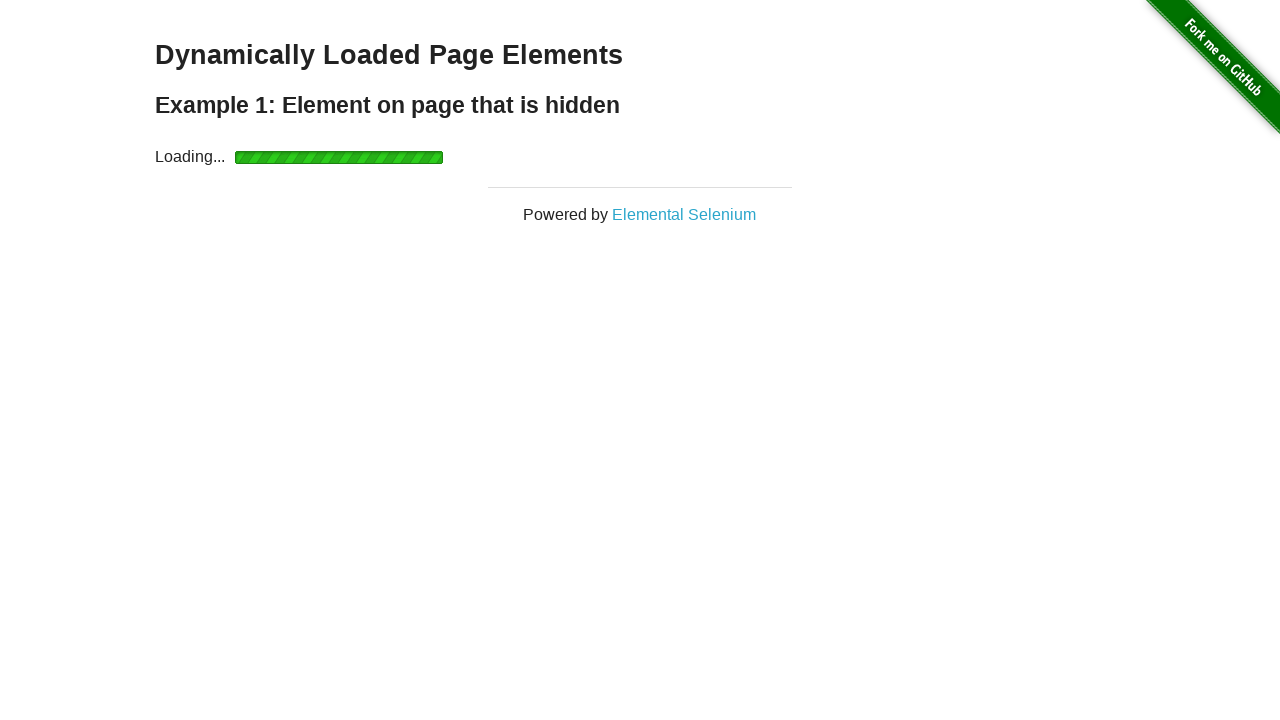

Waited for 'Hello World!' element to become visible
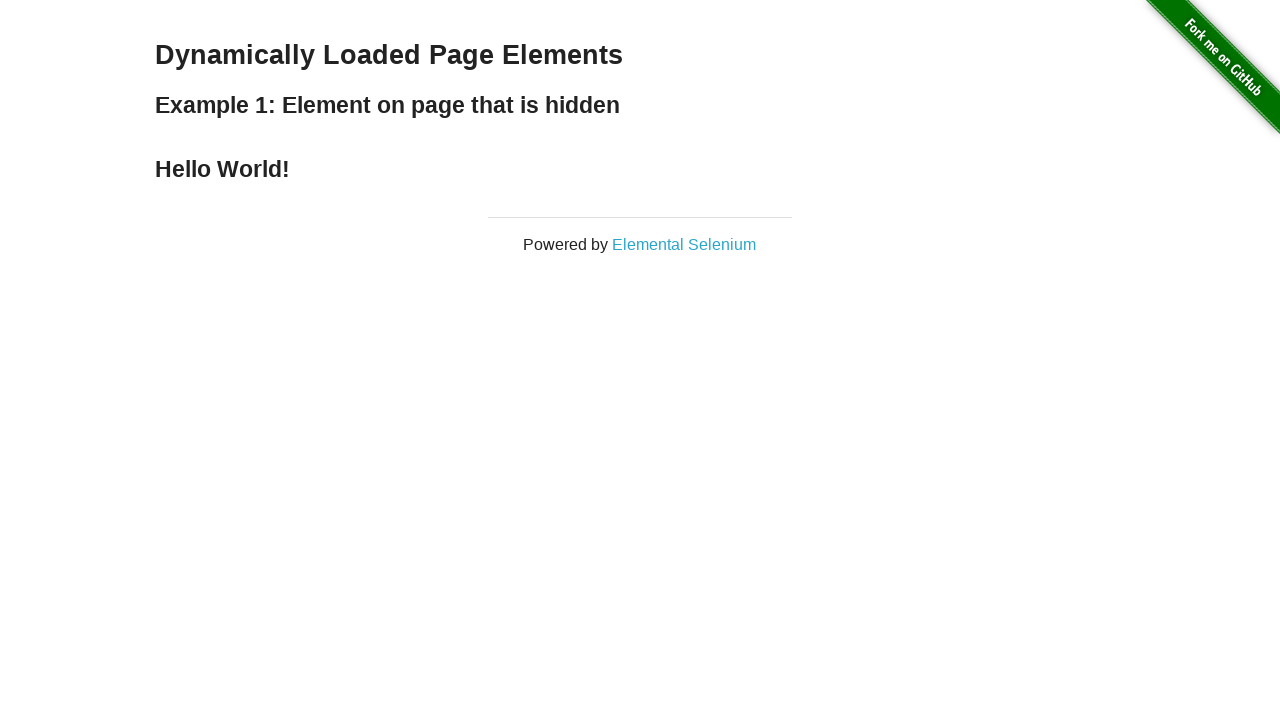

Verified that 'Hello World!' element is now visible after loading
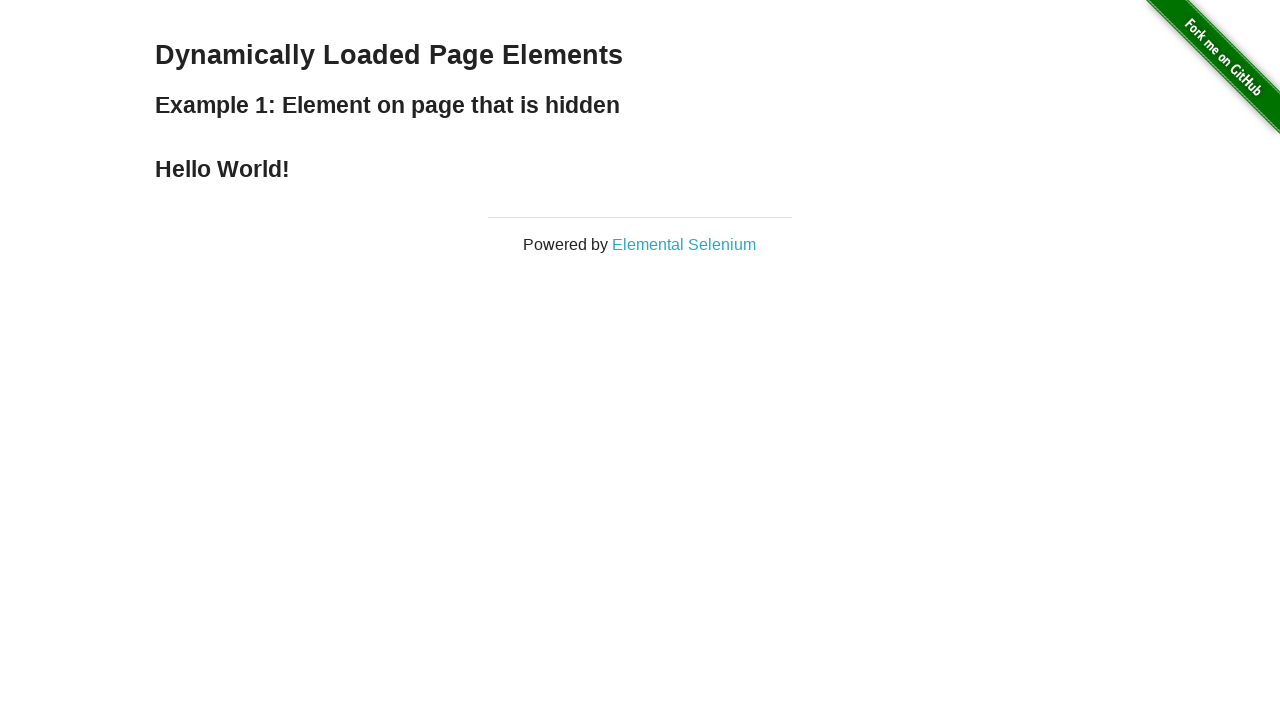

Verified that 'Hello World!' element contains the correct text
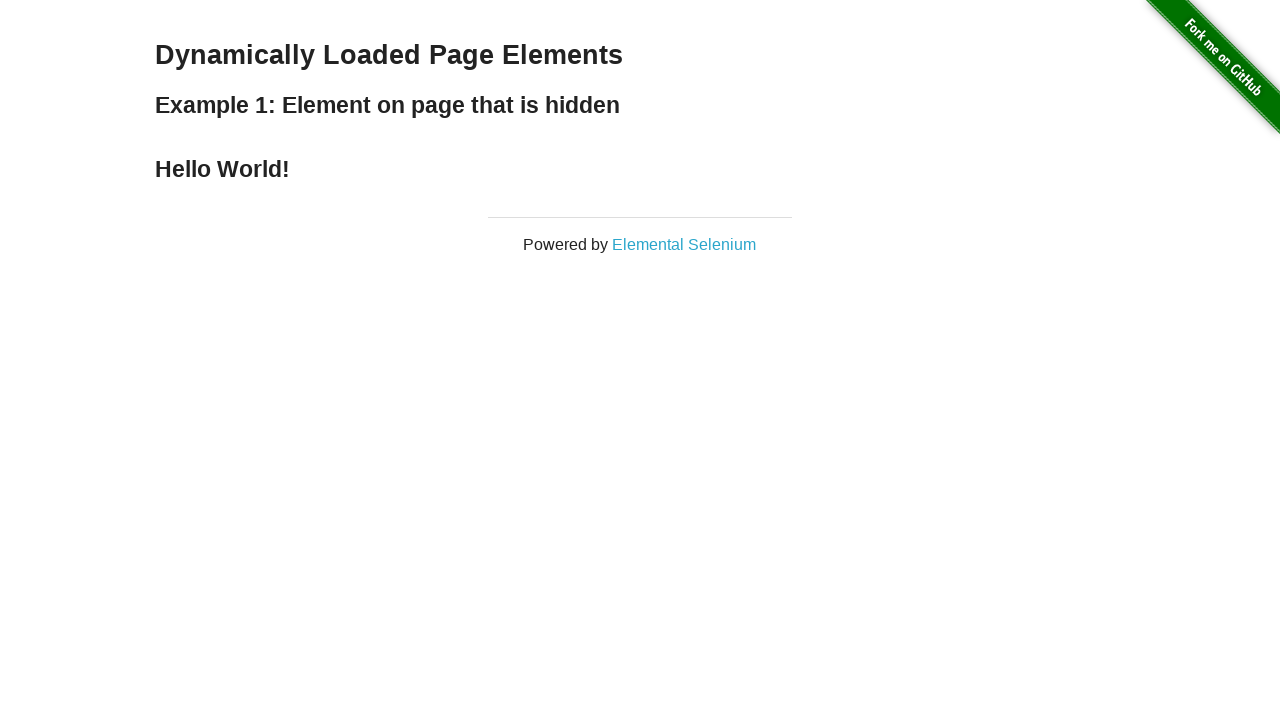

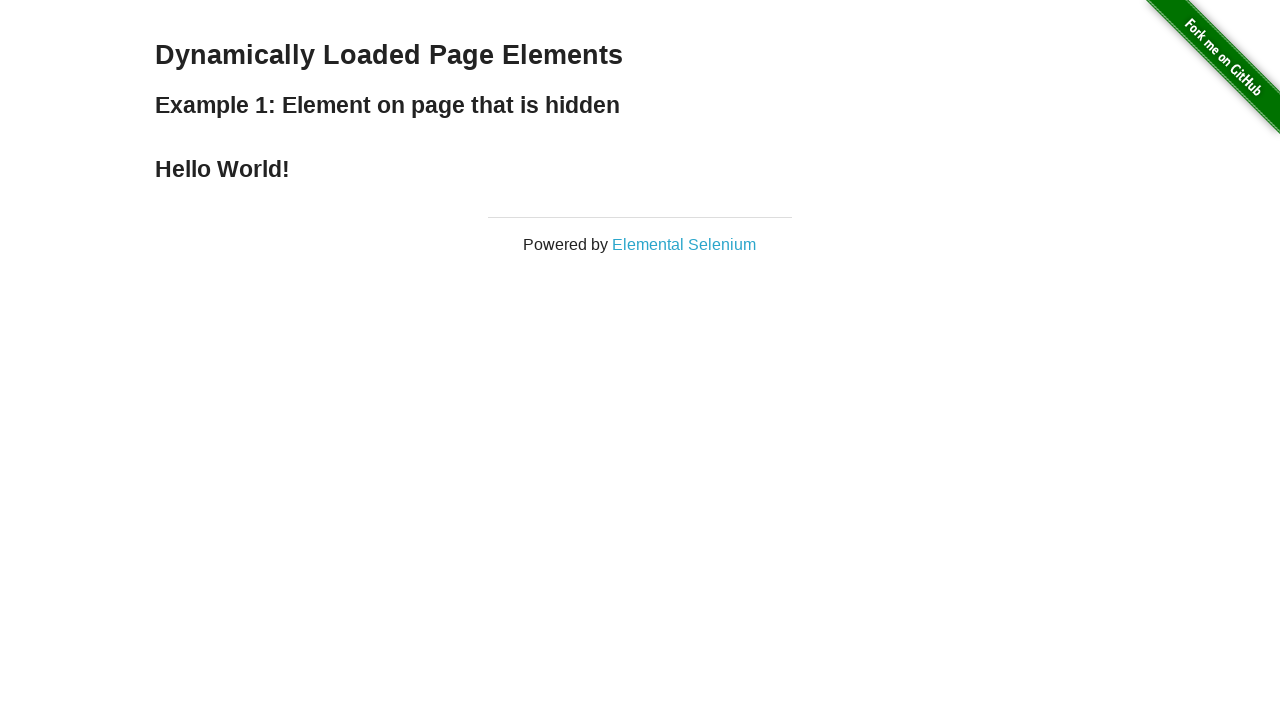